Tests click and hold drag selection by selecting multiple items from a list using drag selection

Starting URL: https://automationfc.github.io/jquery-selectable/

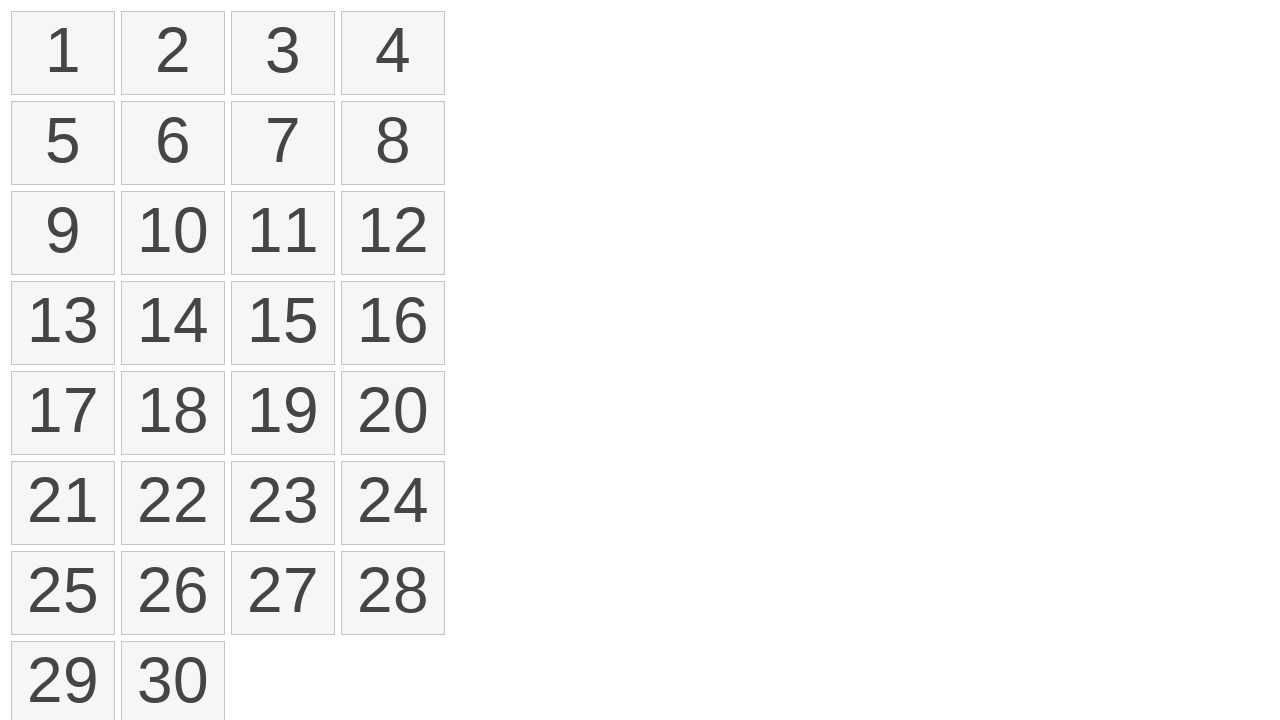

Waited for selectable items to load
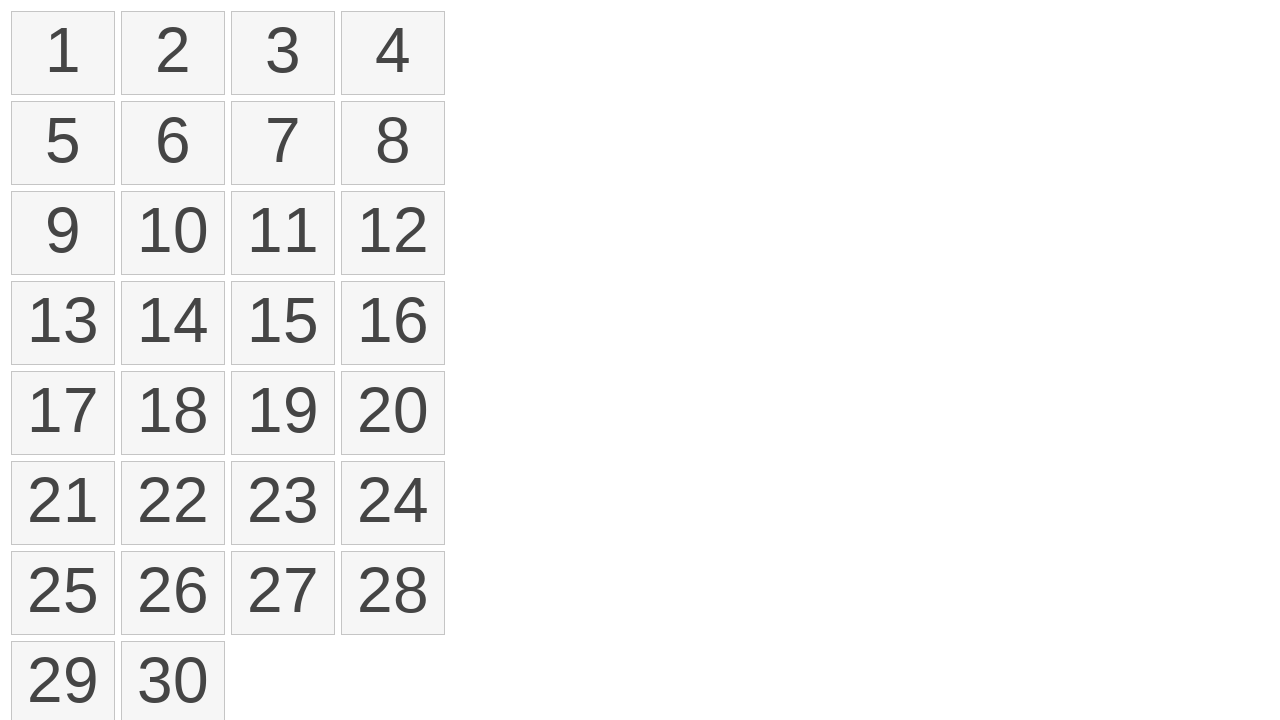

Located all selectable list items
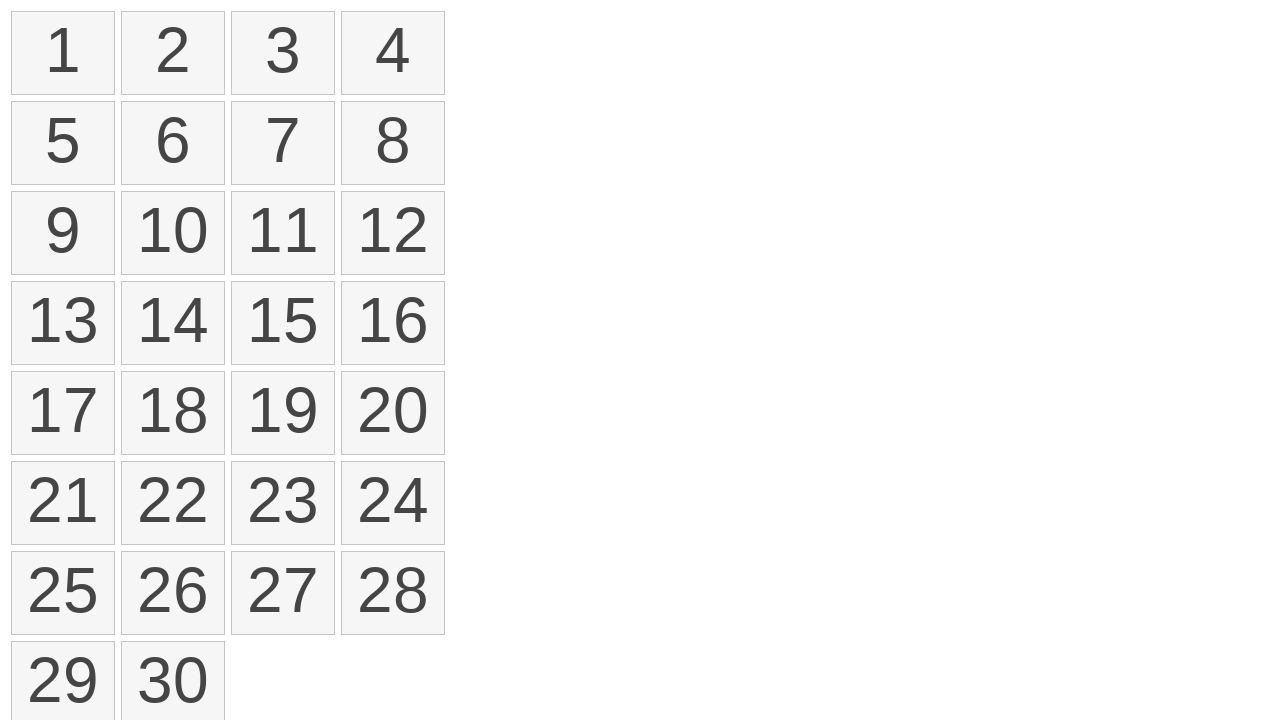

Retrieved first item from list
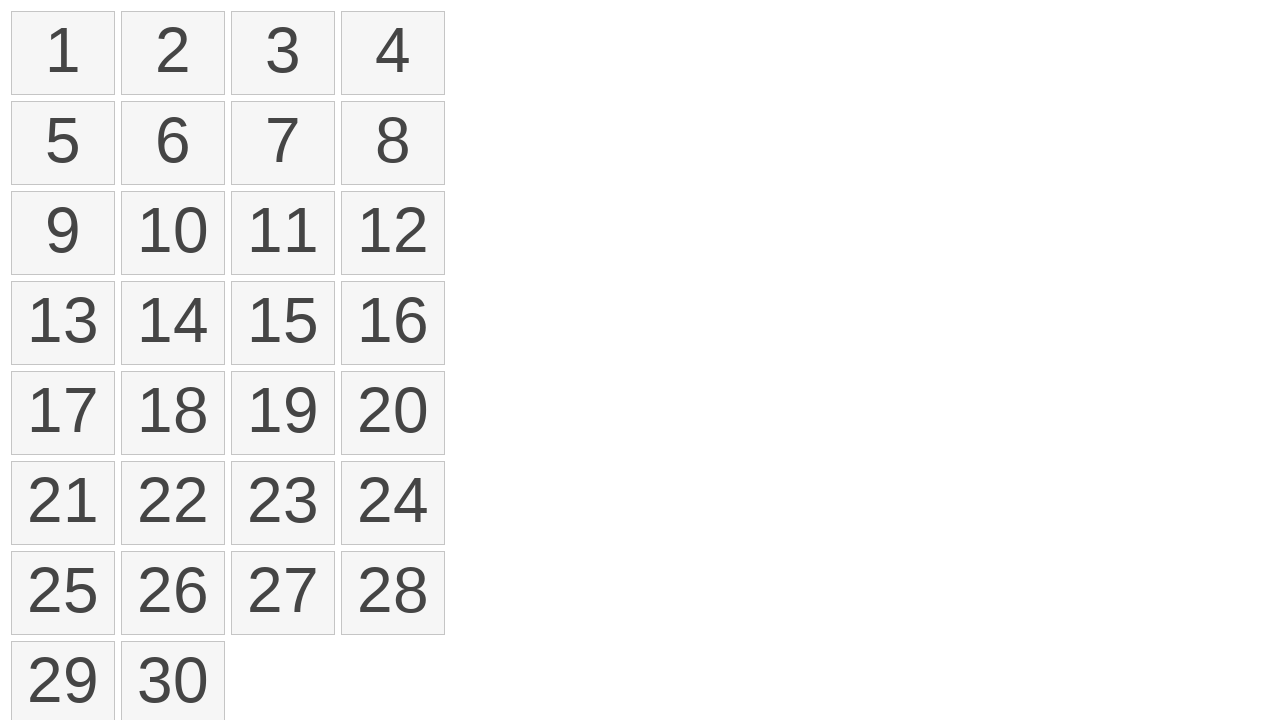

Retrieved fourth item from list
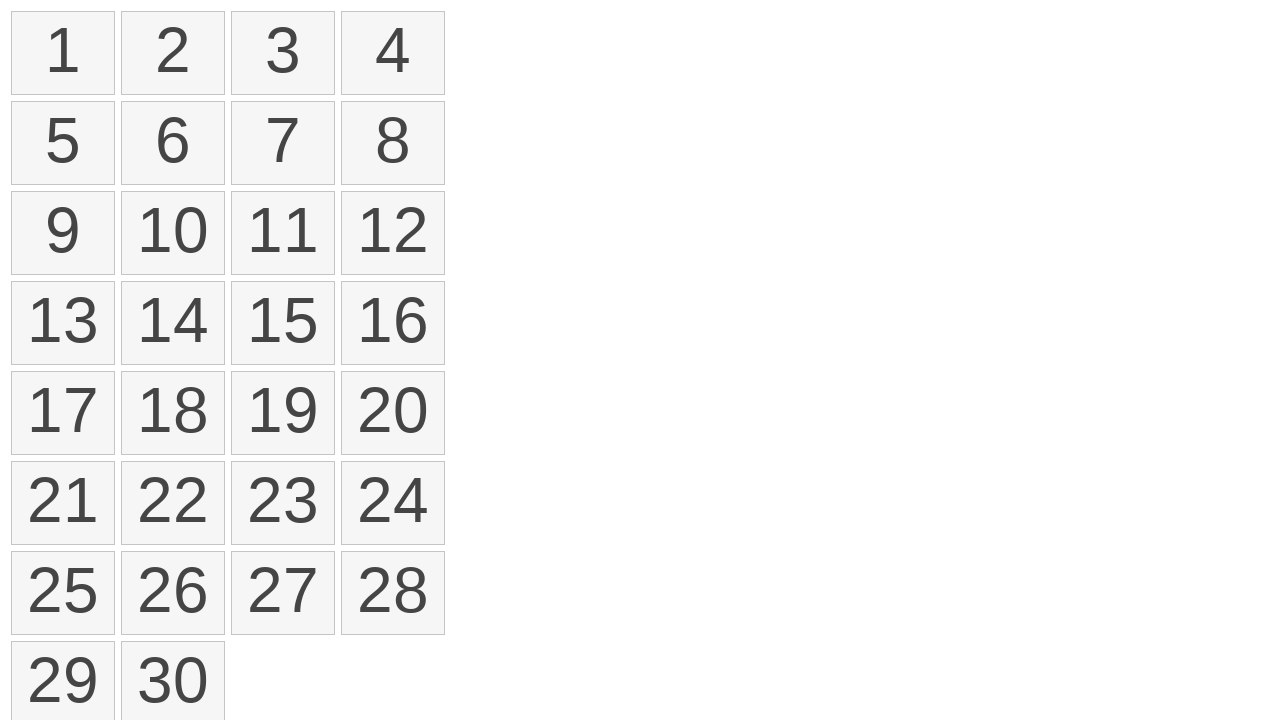

Got bounding box coordinates for first item
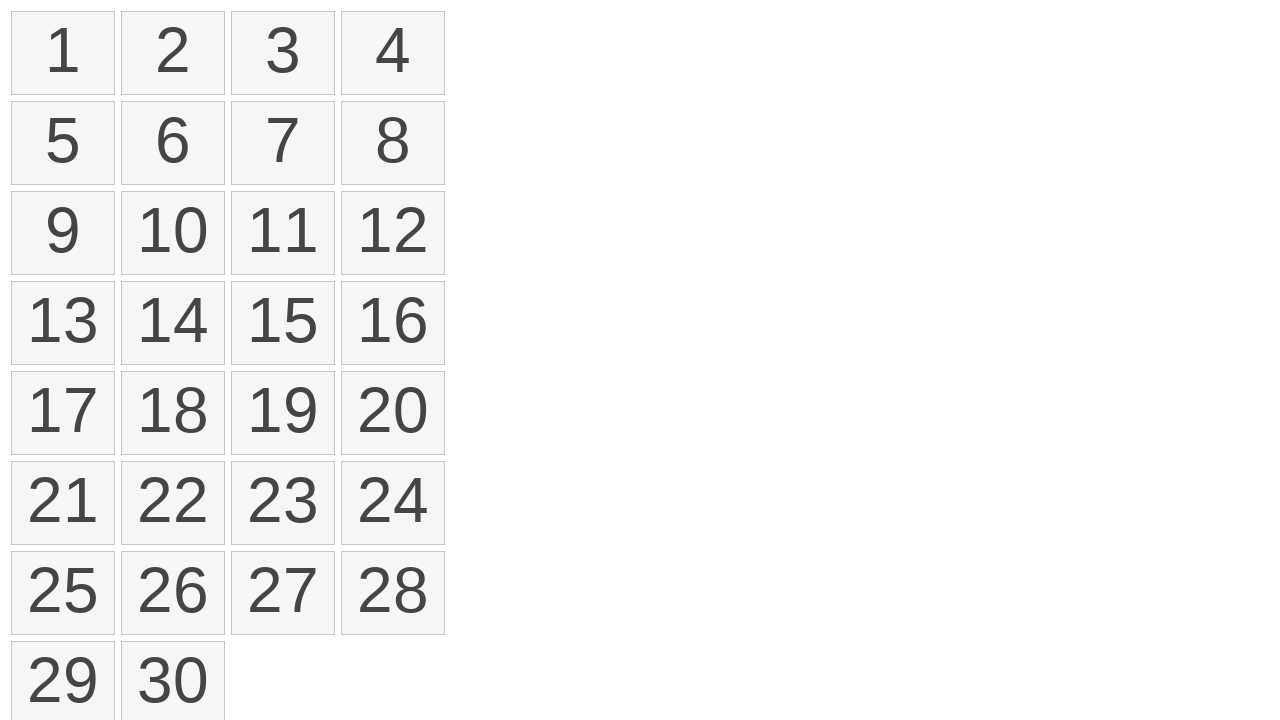

Got bounding box coordinates for fourth item
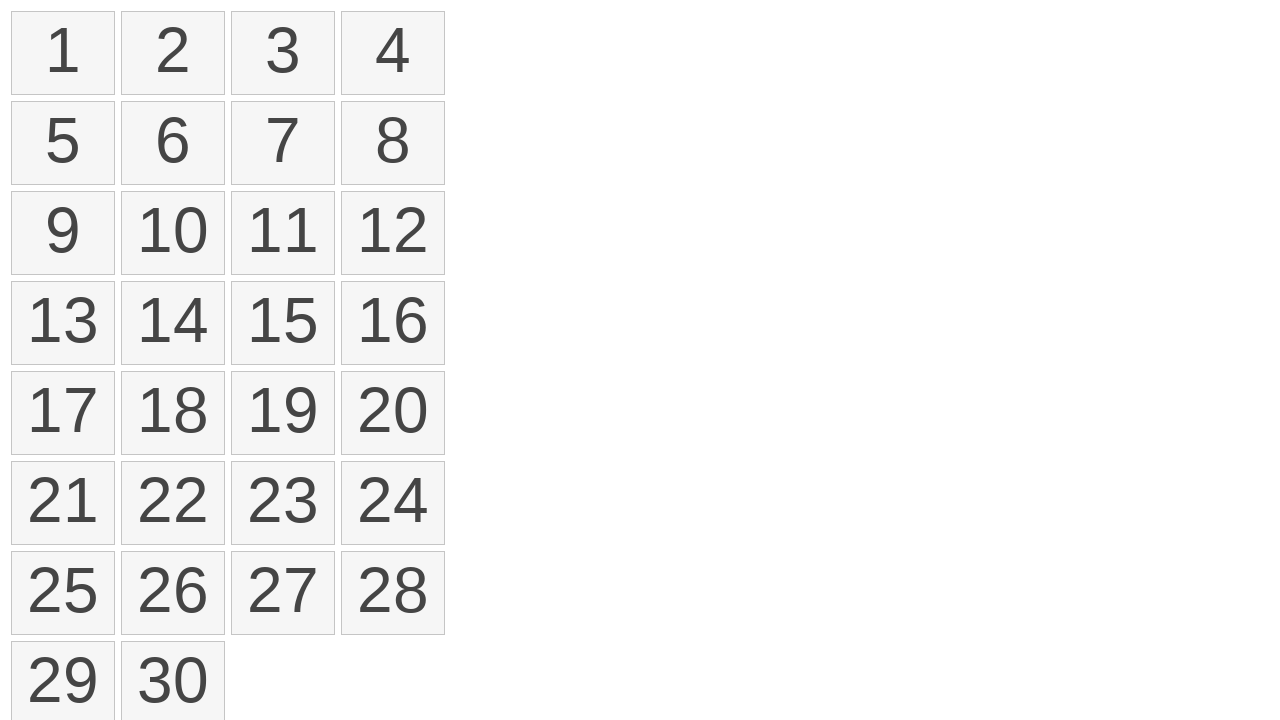

Moved mouse to center of first item at (63, 53)
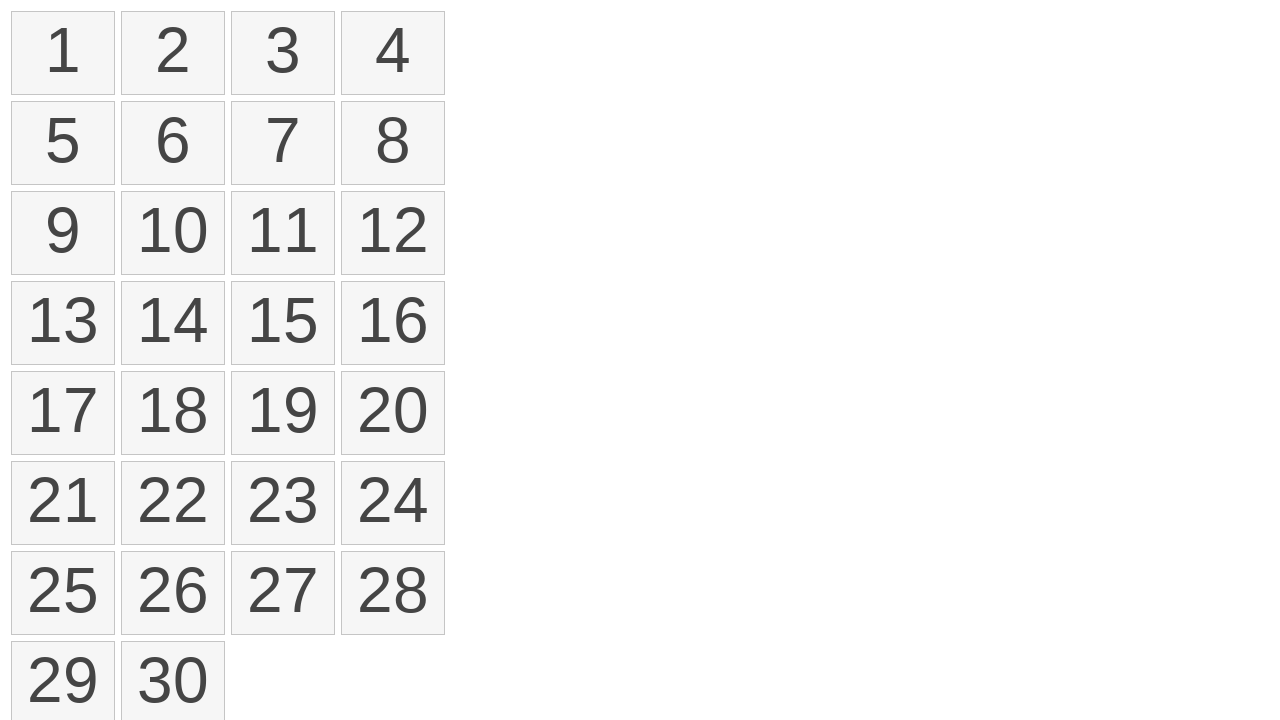

Pressed mouse button down to start drag at (63, 53)
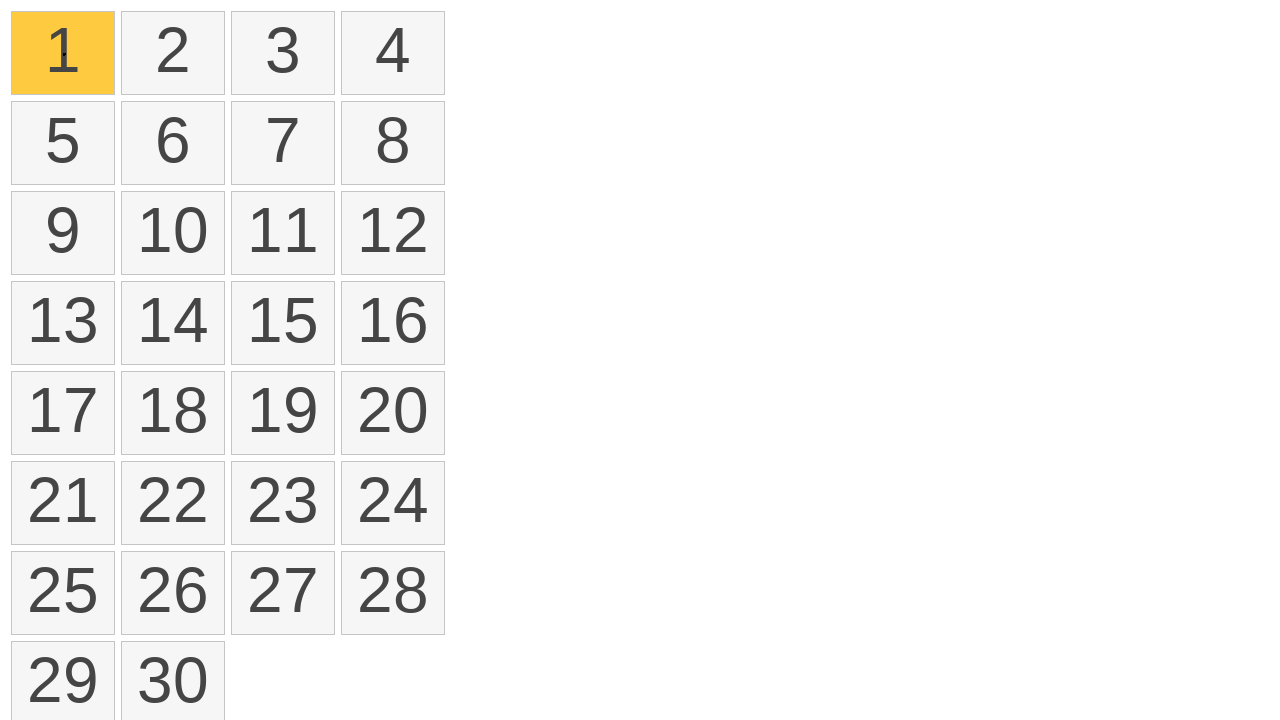

Dragged mouse to center of fourth item at (393, 53)
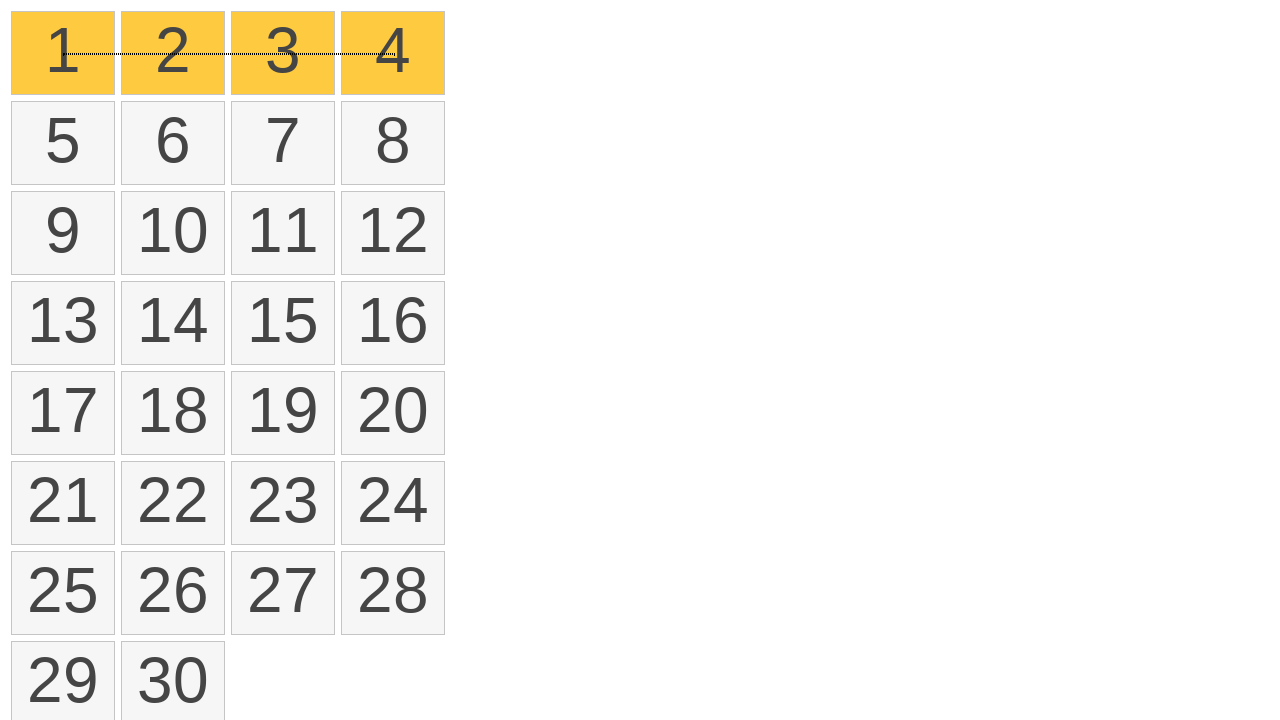

Released mouse button to complete drag selection at (393, 53)
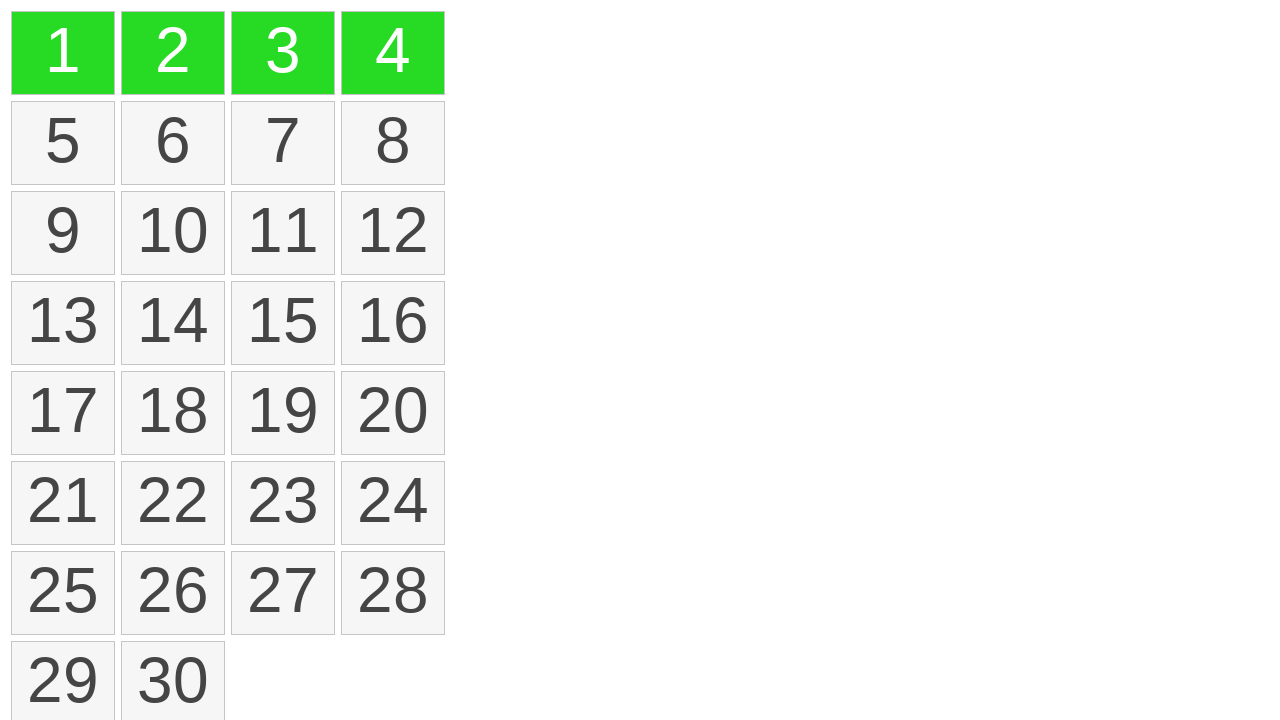

Evaluated background color of first item to verify selection
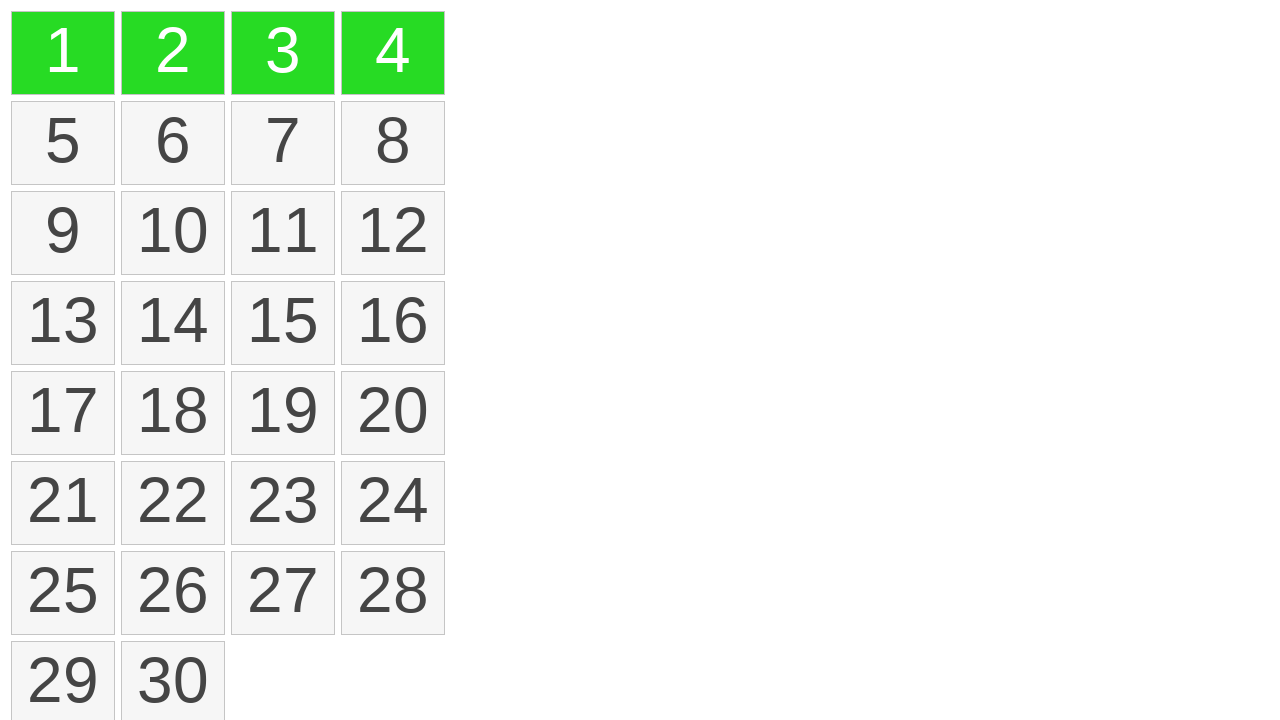

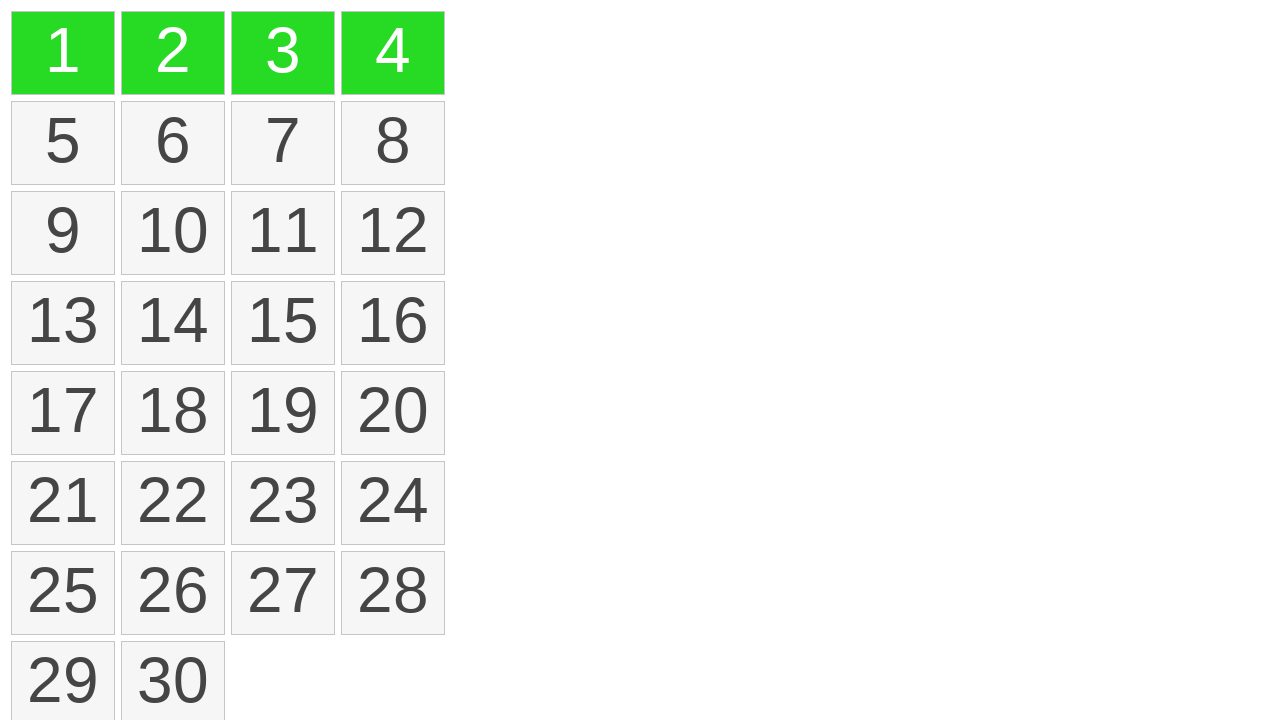